Tests checkbox functionality by navigating to a checkboxes page, finding all checkbox elements, and verifying that the second checkbox (which should be checked by default) is in a checked/selected state using both attribute lookup and is_selected methods.

Starting URL: http://the-internet.herokuapp.com/checkboxes

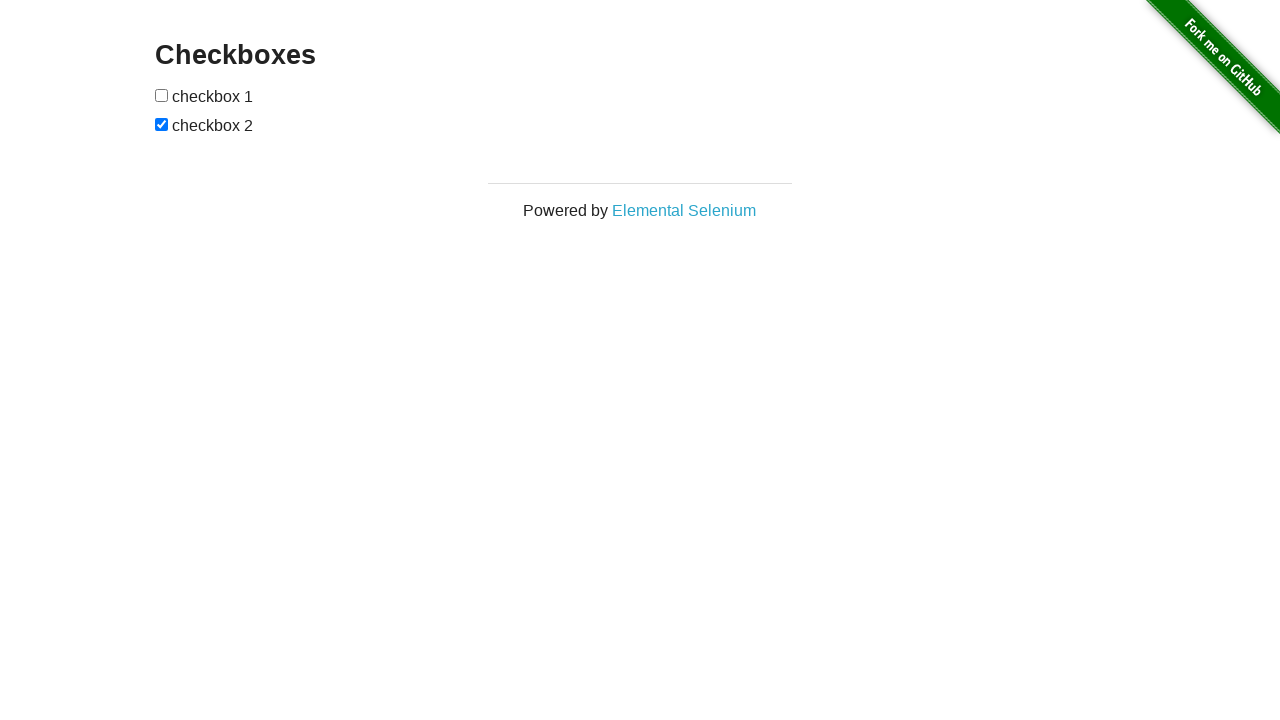

Waited for checkbox elements to load on the page
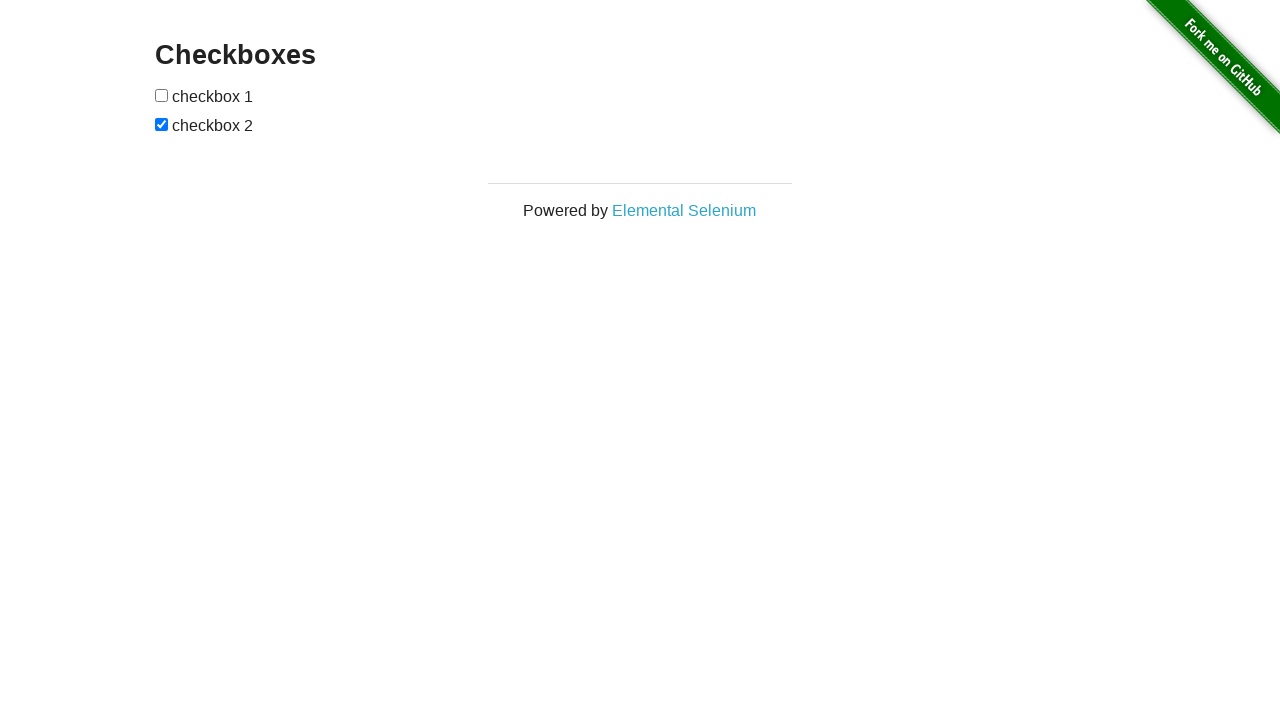

Located all checkbox elements on the page
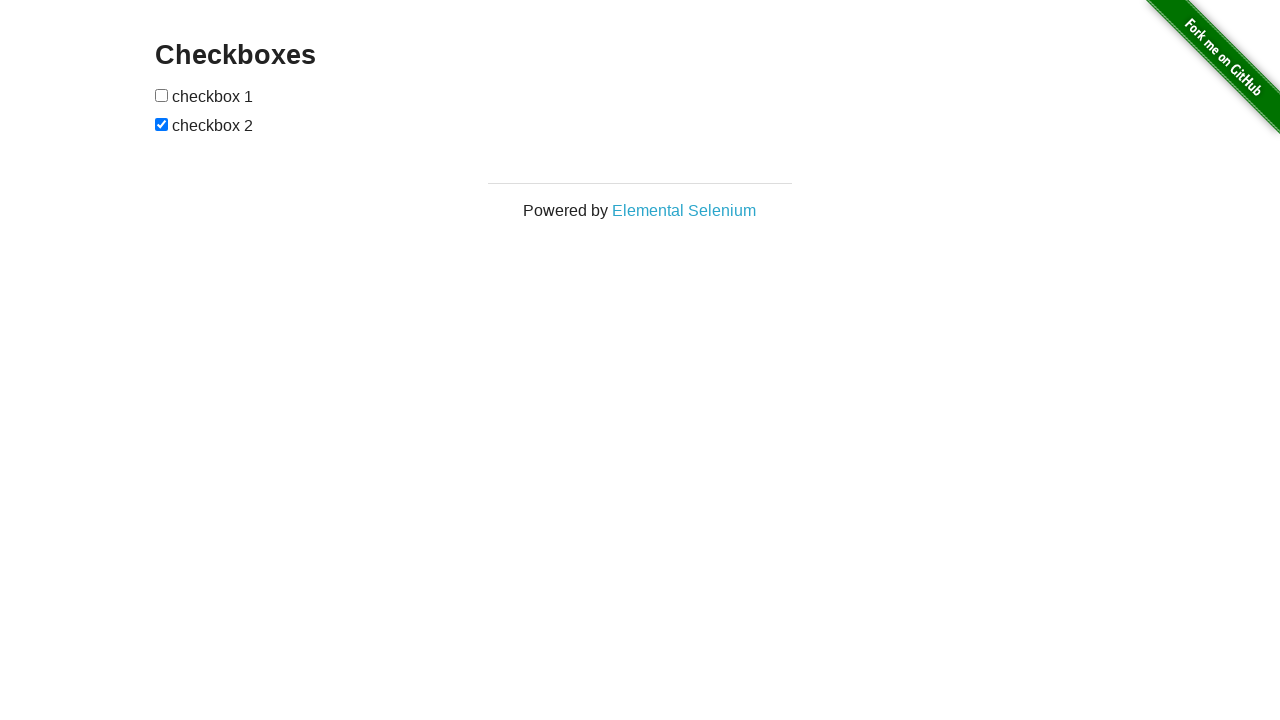

Verified that second checkbox is checked by default
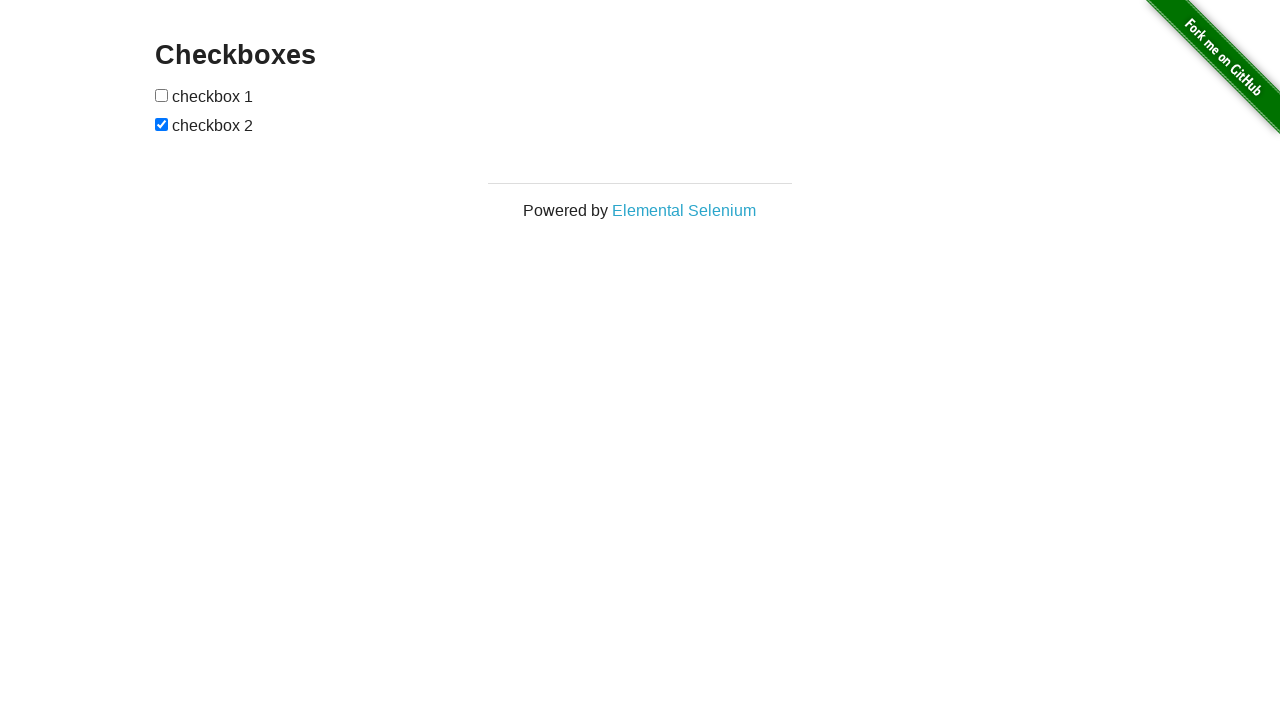

Verified that first checkbox is not checked by default
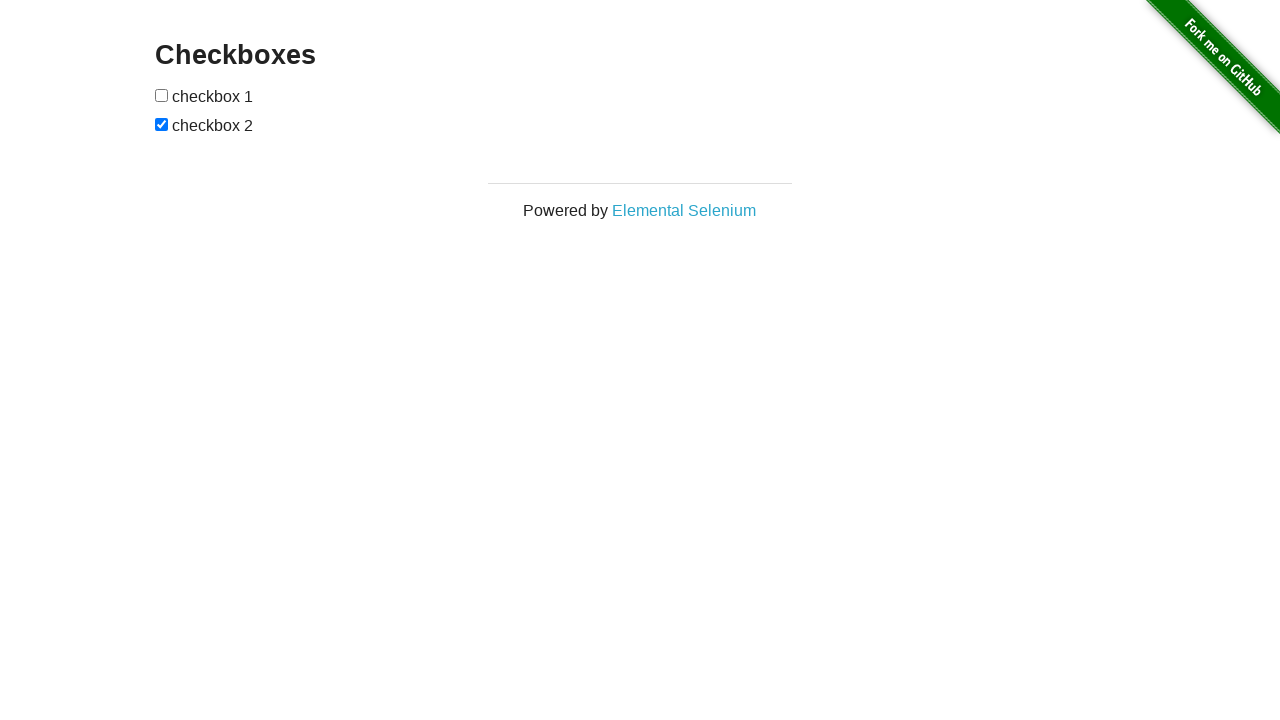

Clicked the first checkbox to check it at (162, 95) on input[type="checkbox"] >> nth=0
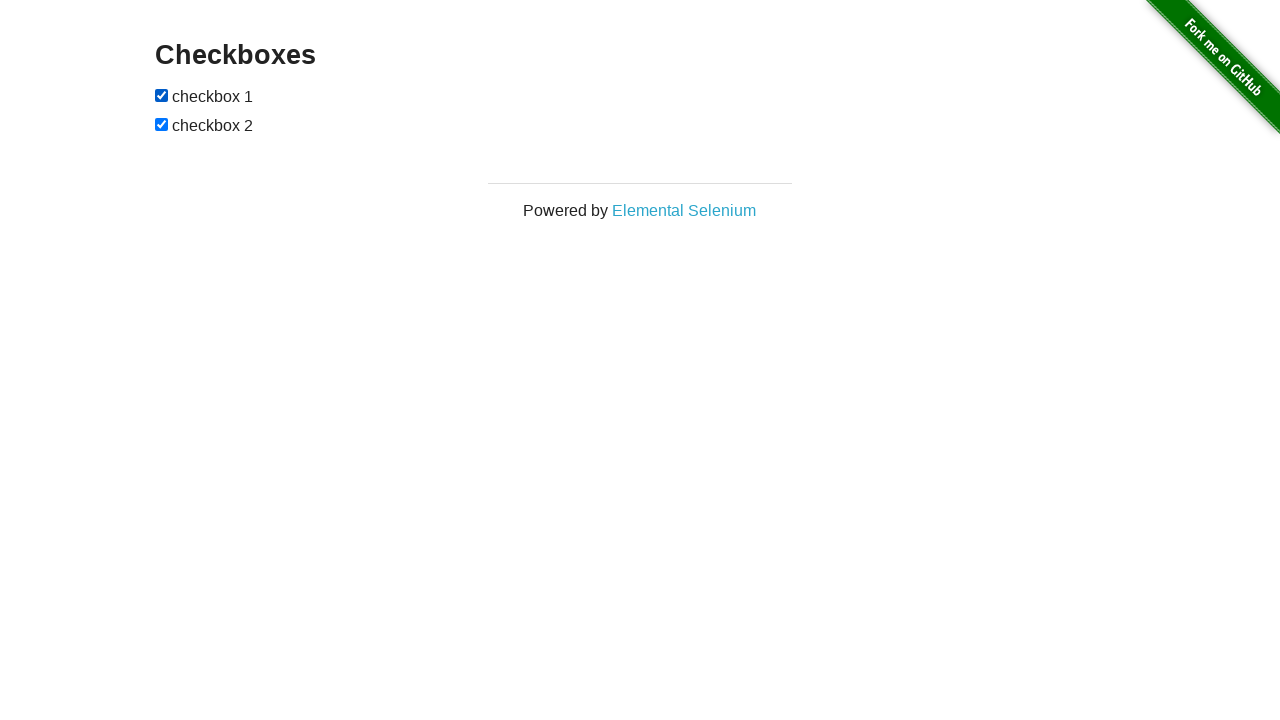

Verified that first checkbox is now checked after clicking
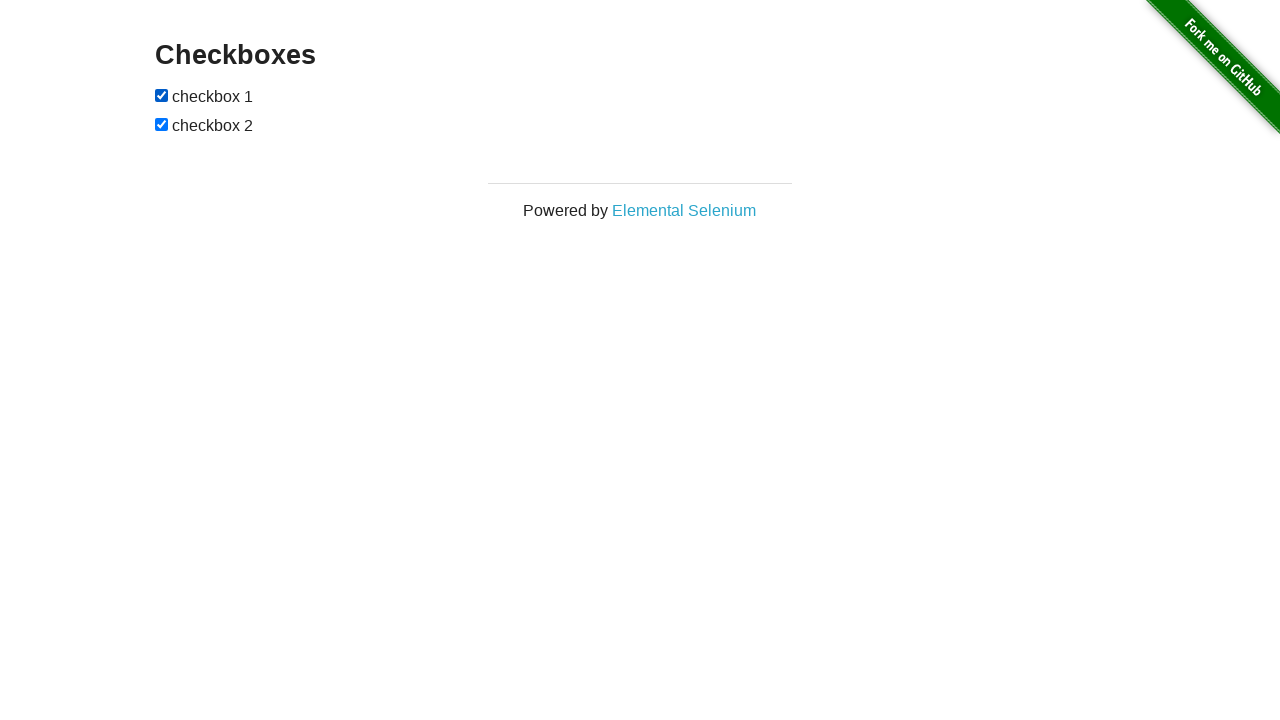

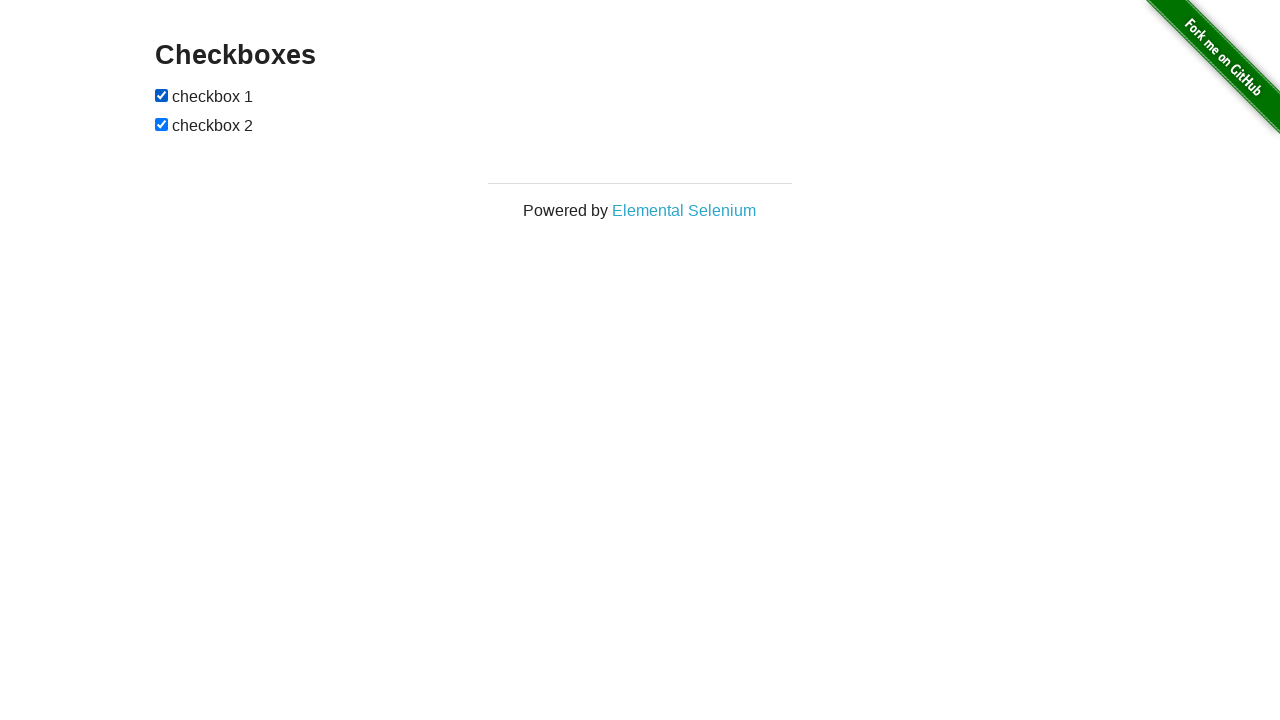